Tests opening a new browser window by clicking an "Open" button and verifying the new window navigates to the dashboard page

Starting URL: https://www.leafground.com/window.xhtml

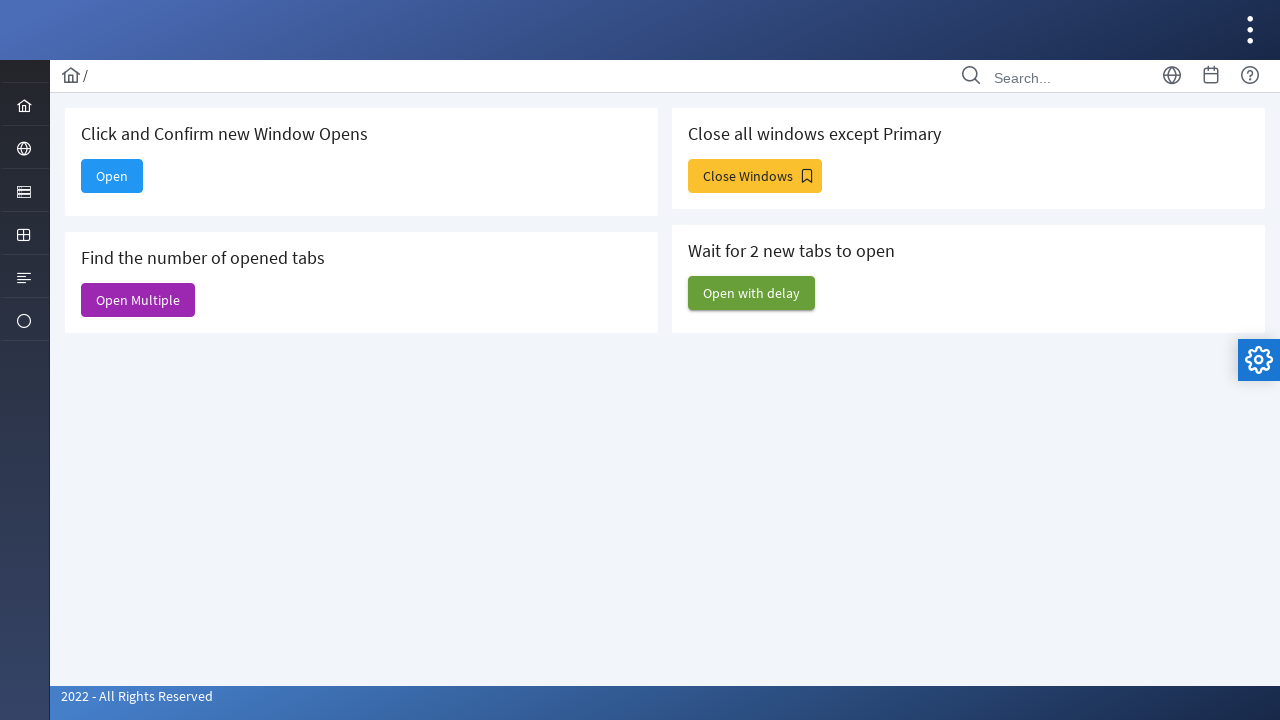

Clicked 'Open' button to trigger new window at (112, 176) on internal:text="Open"s
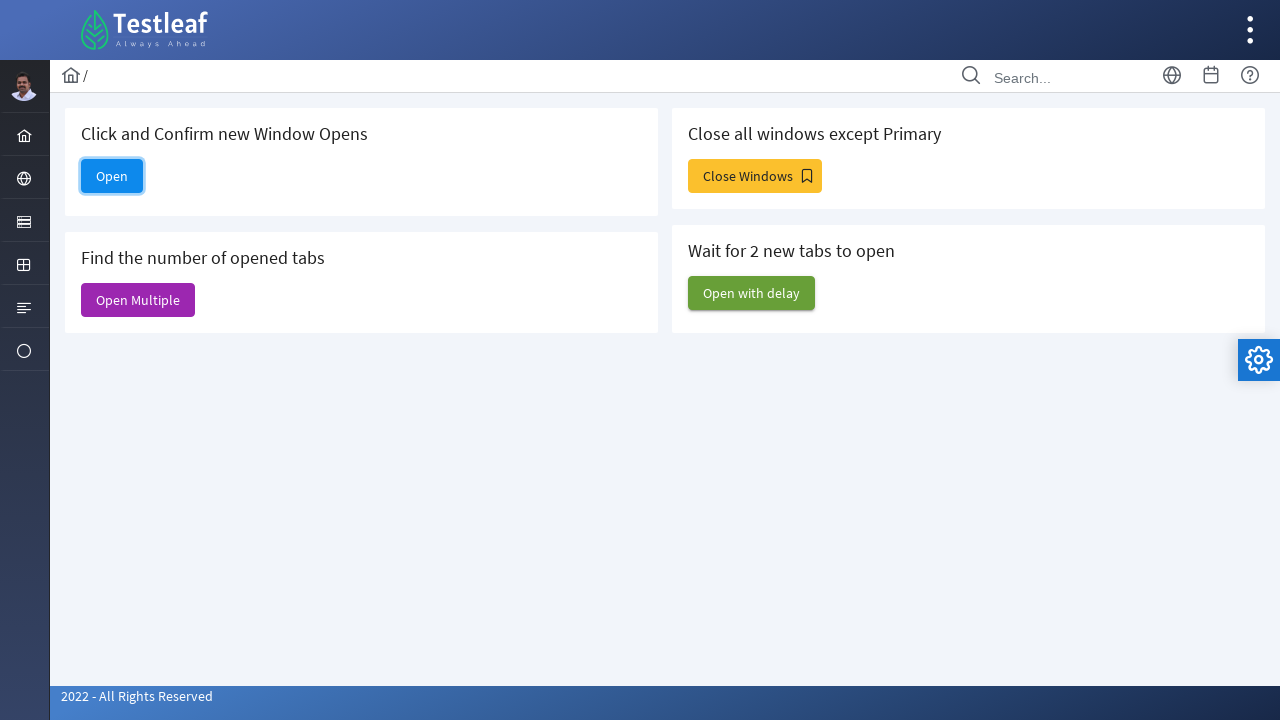

New window/page object retrieved
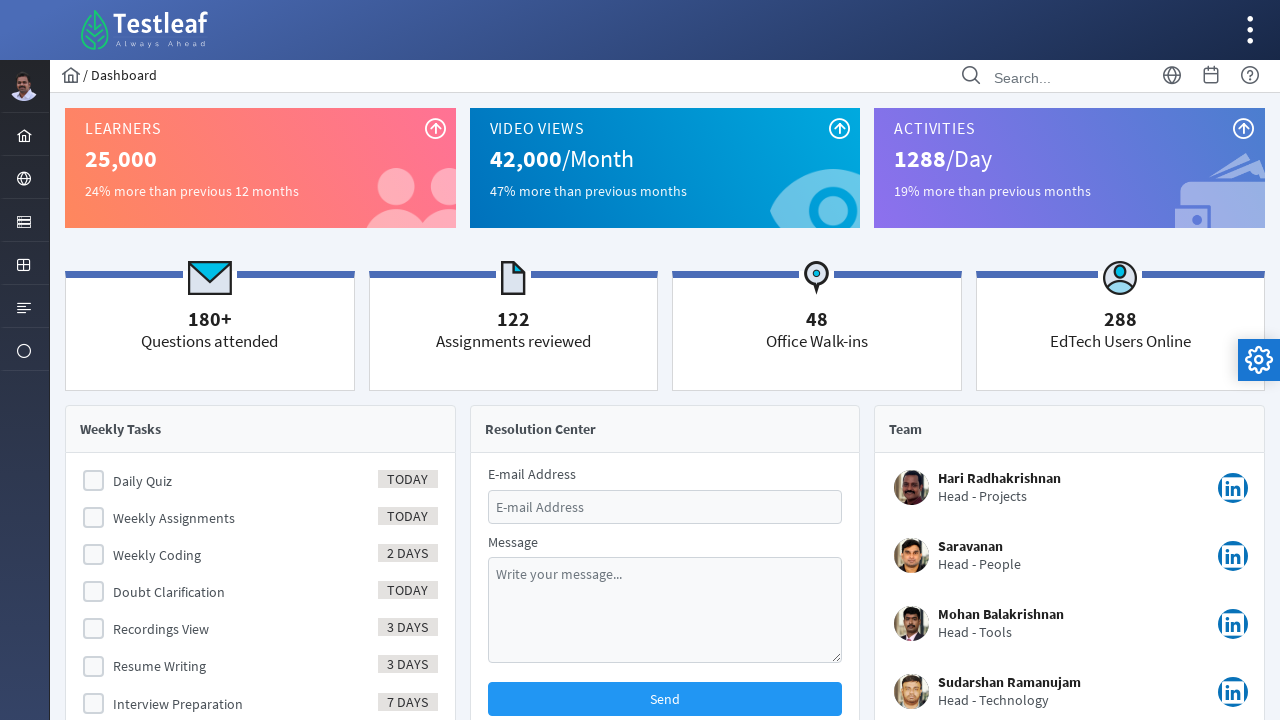

New window page load completed
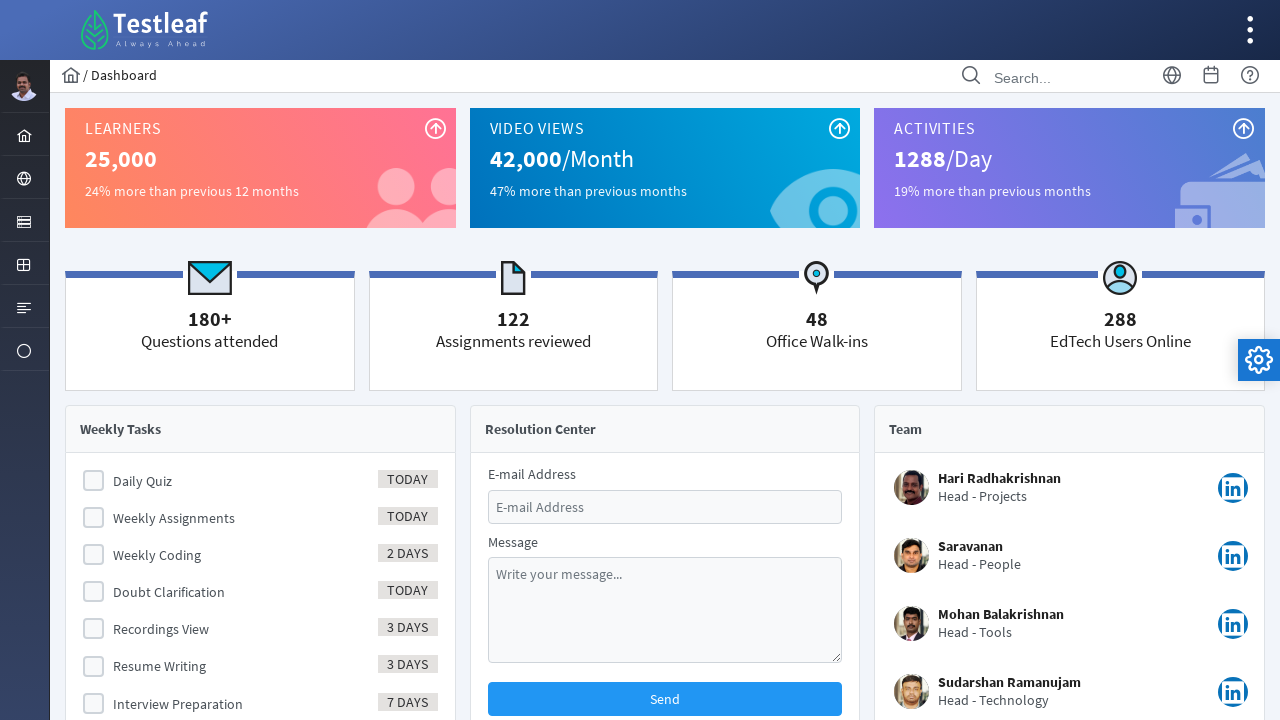

Verified new window navigated to dashboard page
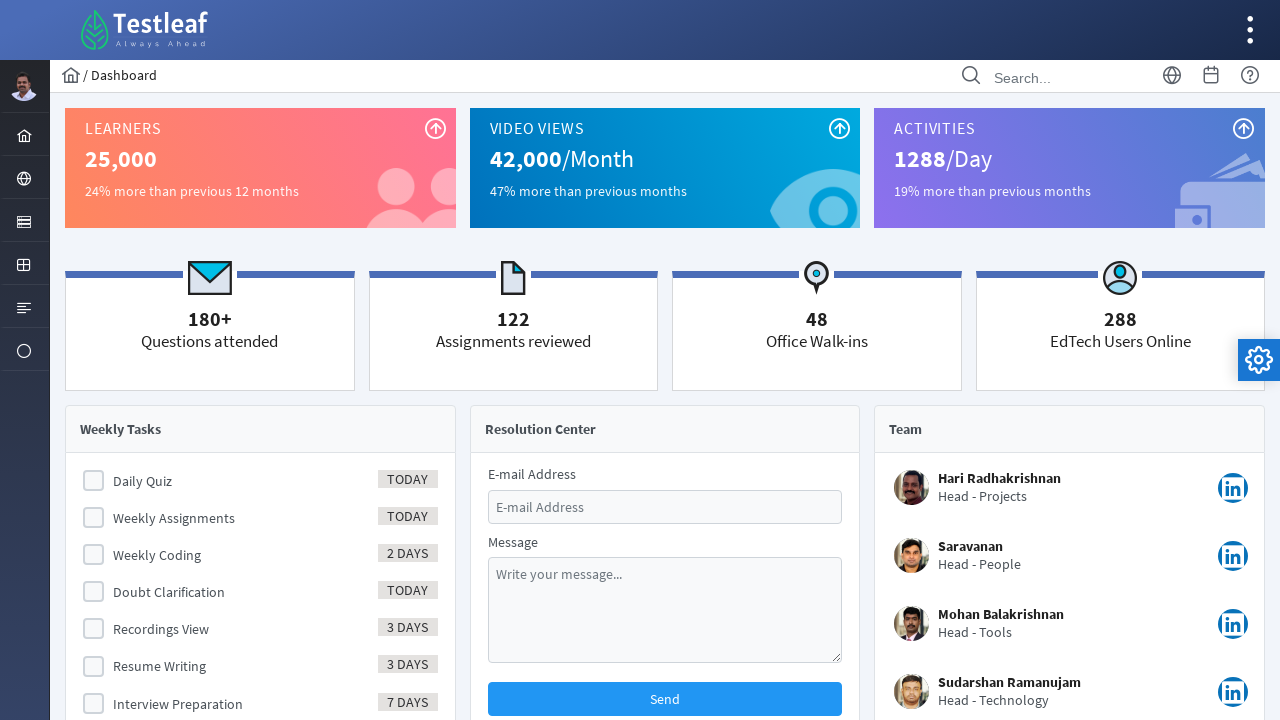

New window brought to front
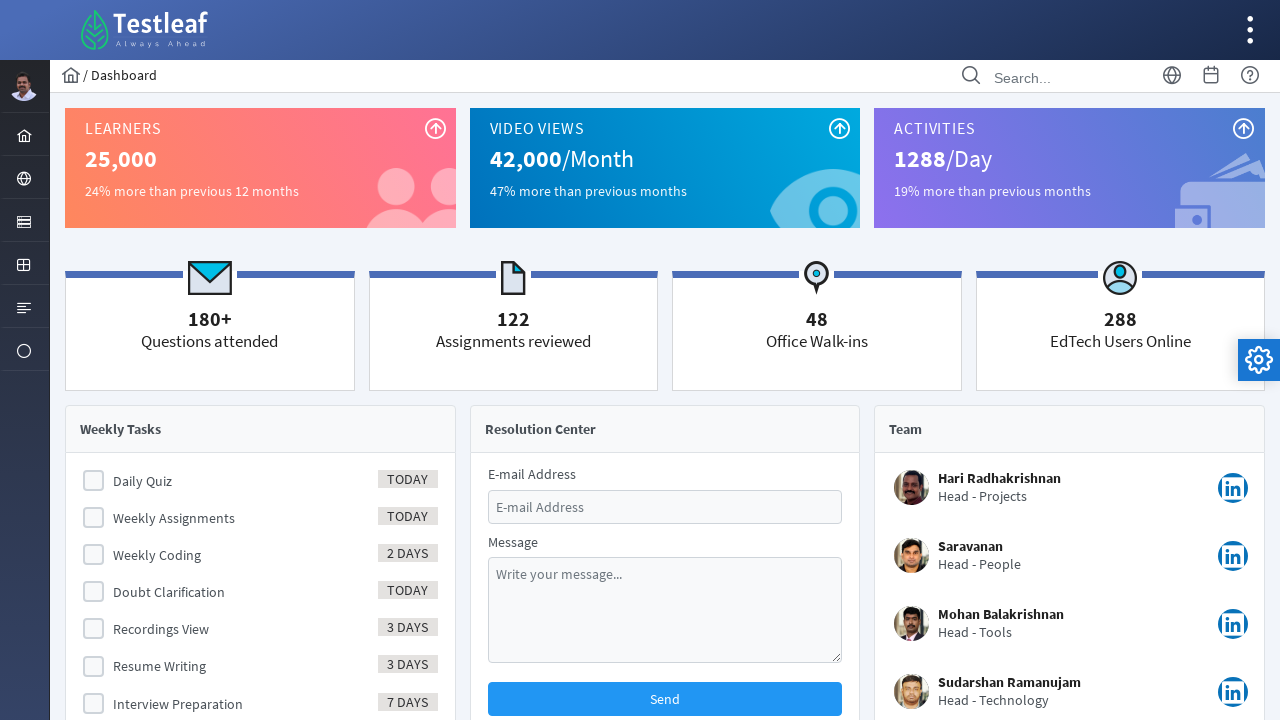

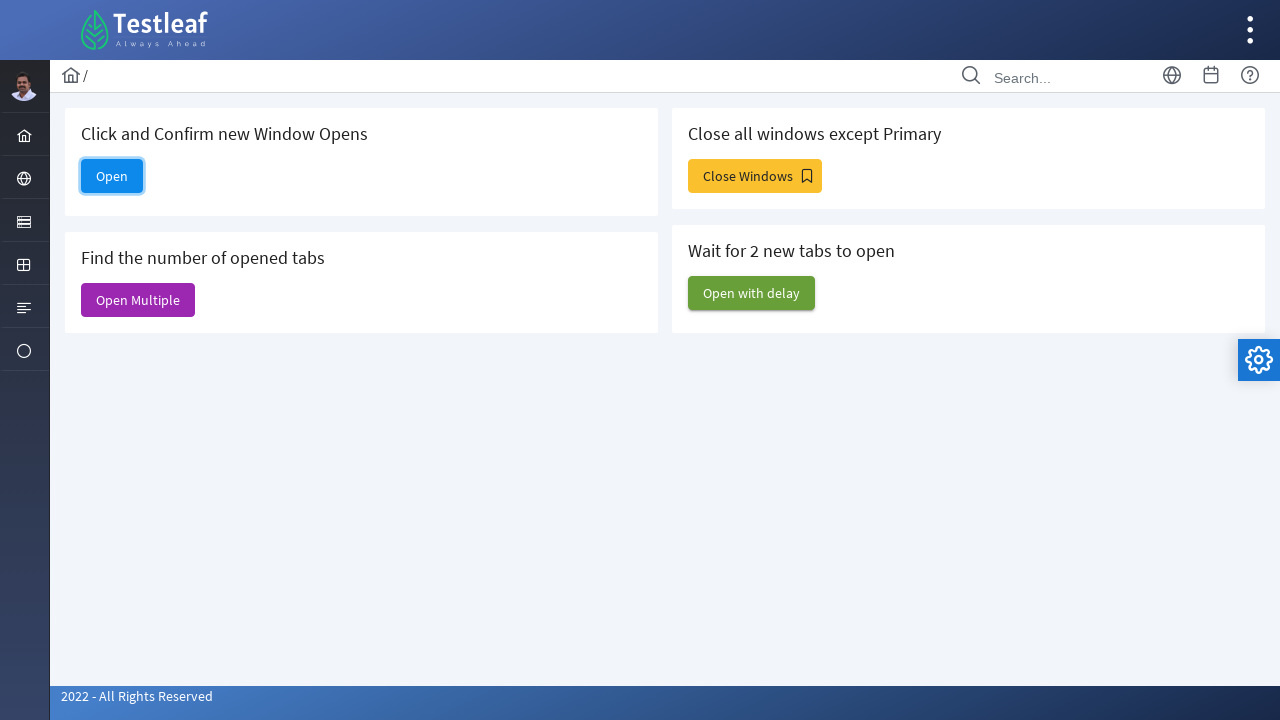